Tests dynamic table functionality by expanding the table data section, clearing and entering JSON data into a textarea, and refreshing the table to display the new data.

Starting URL: https://testpages.herokuapp.com/styled/tag/dynamic-table.html

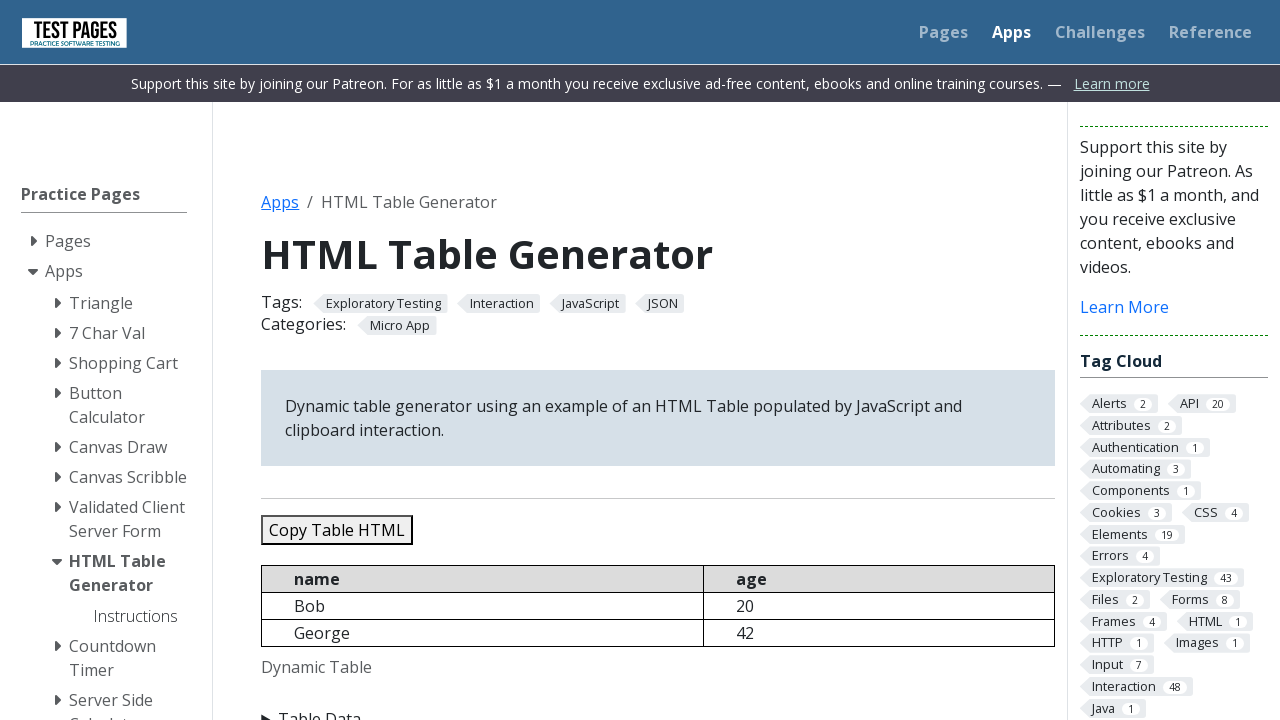

Clicked to expand the Table Data section at (658, 708) on xpath=//summary[normalize-space()='Table Data']
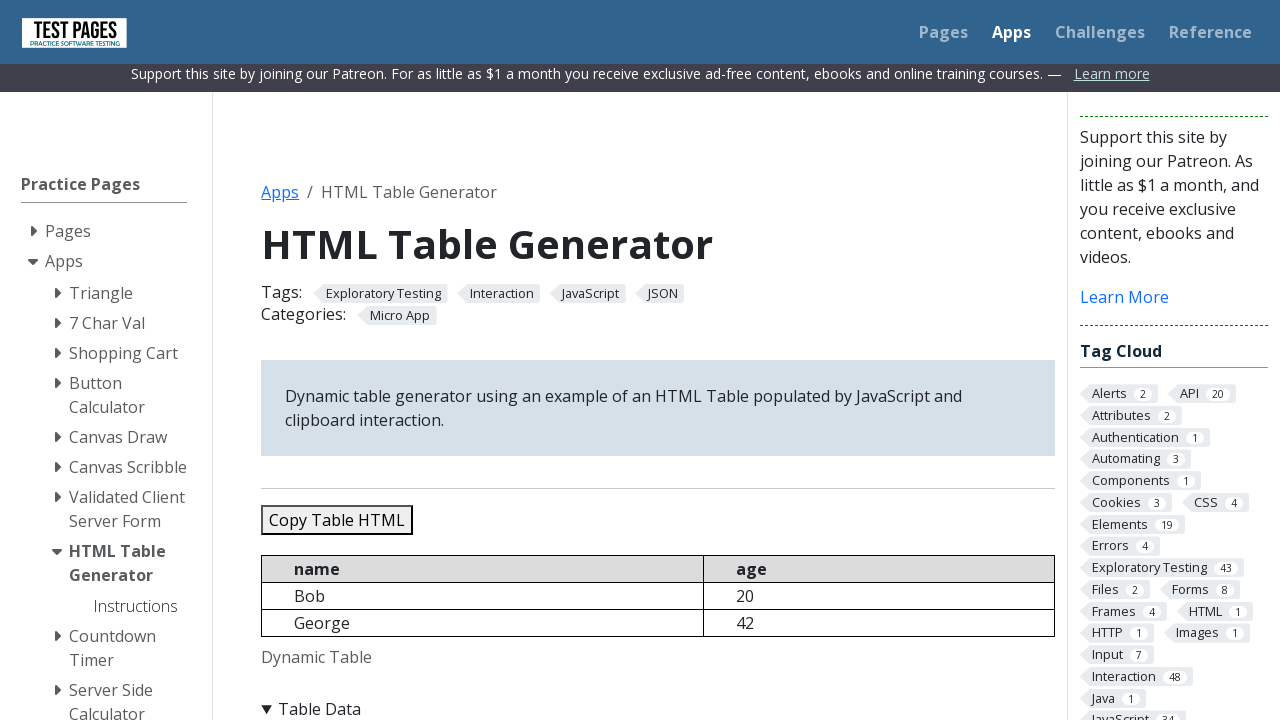

Cleared the existing JSON data from textarea on textarea#jsondata
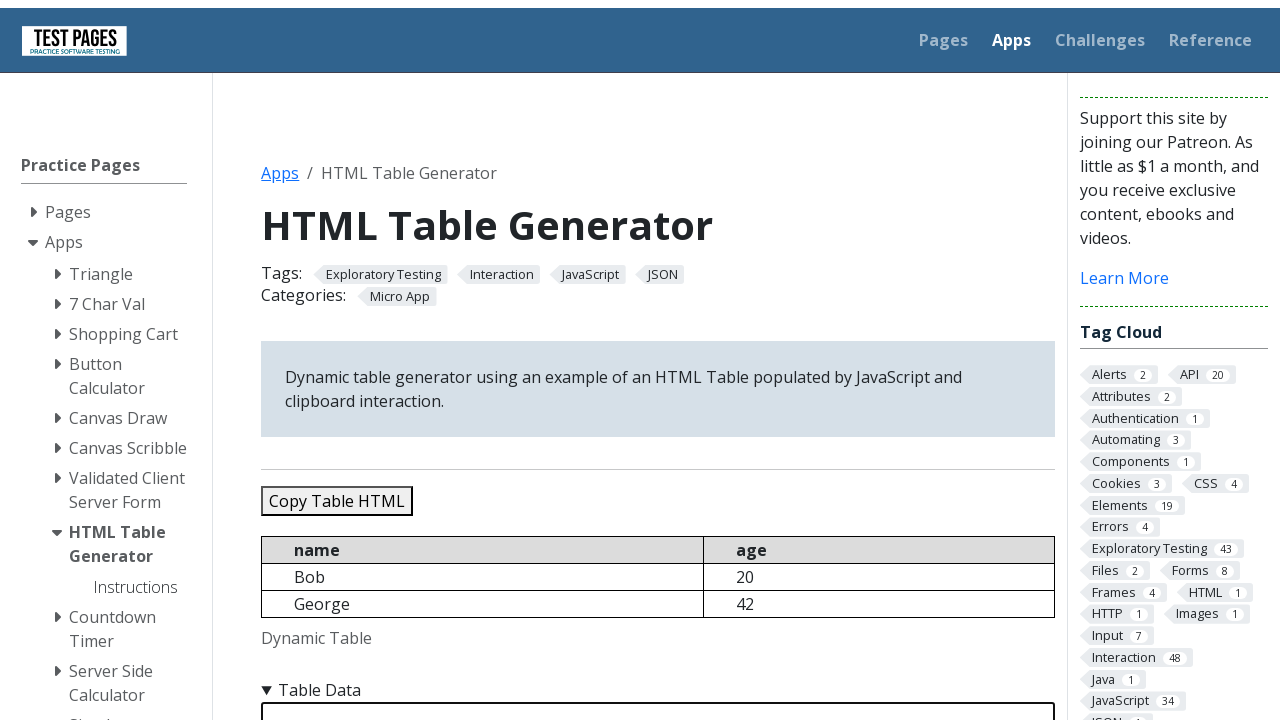

Entered new JSON data with 3 sample records into textarea on textarea#jsondata
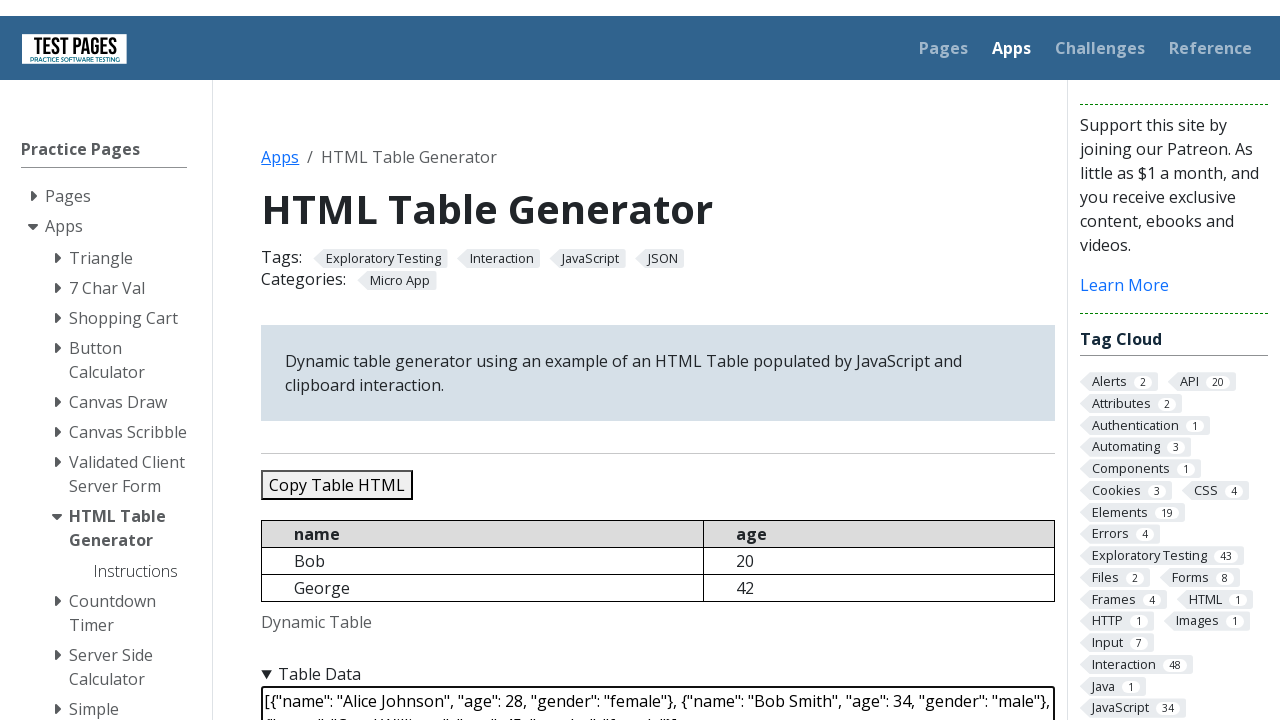

Clicked the refresh table button at (359, 360) on button#refreshtable
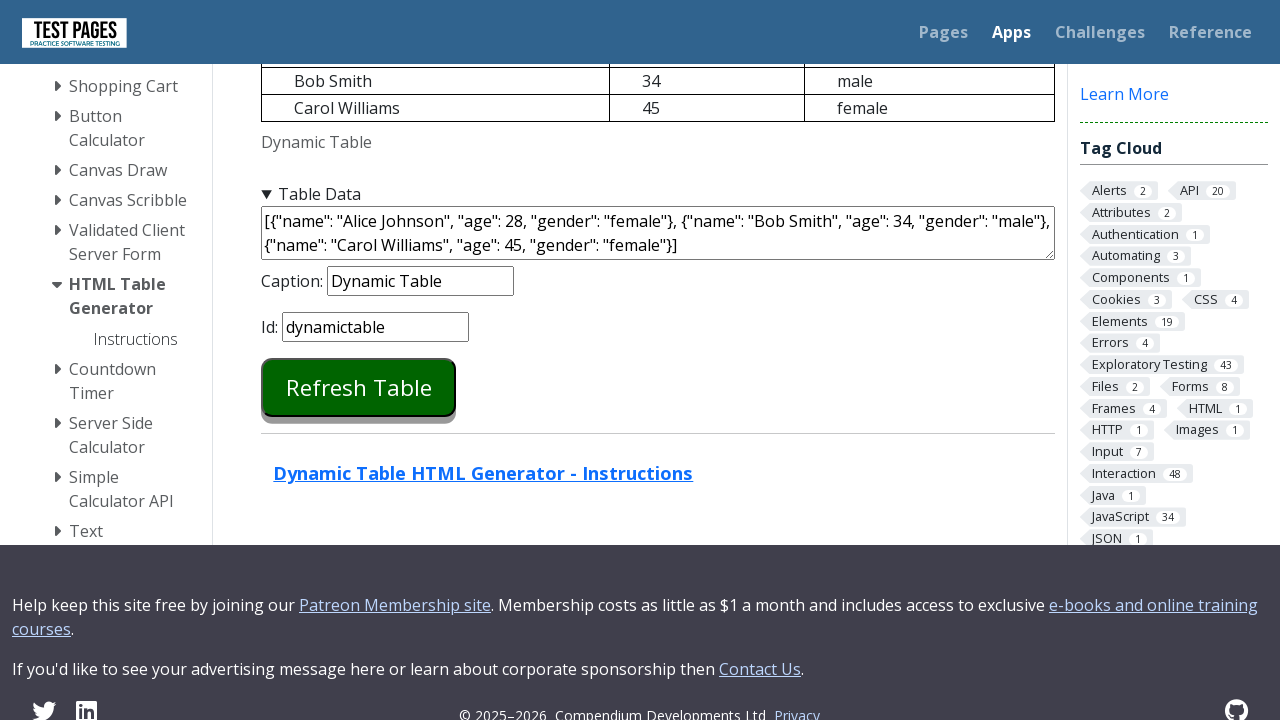

Dynamic table loaded and displayed with new data
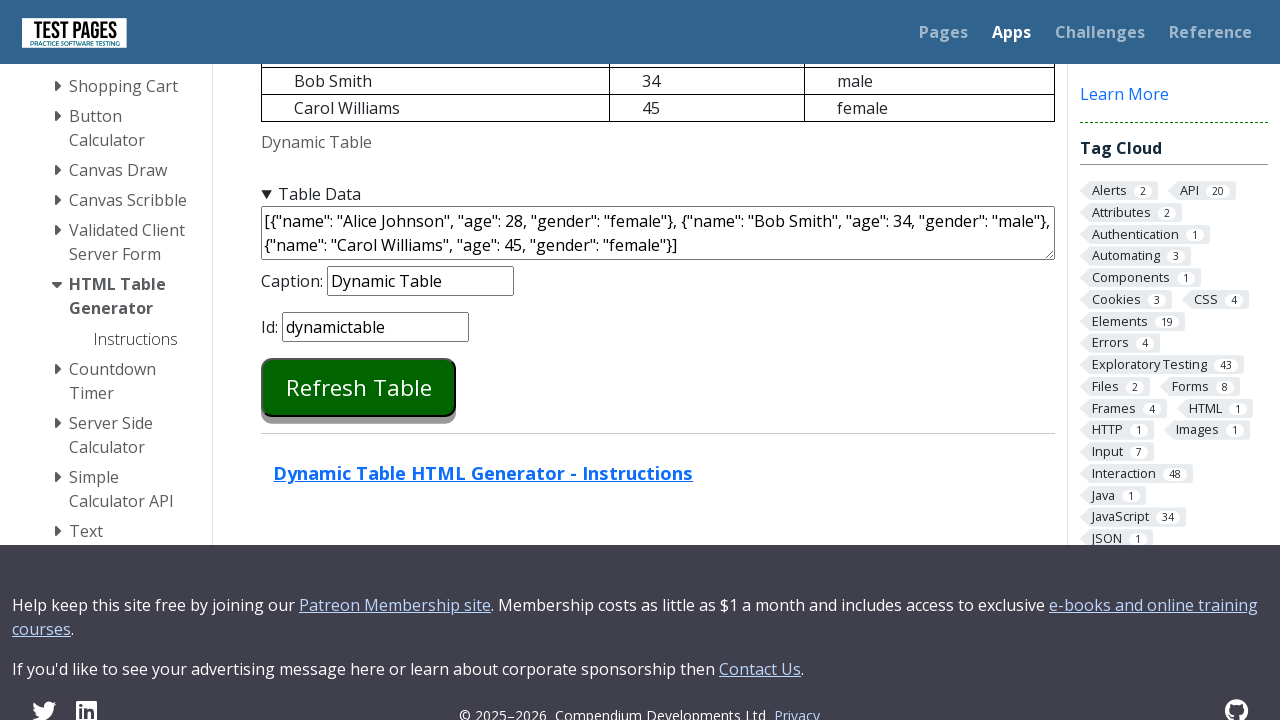

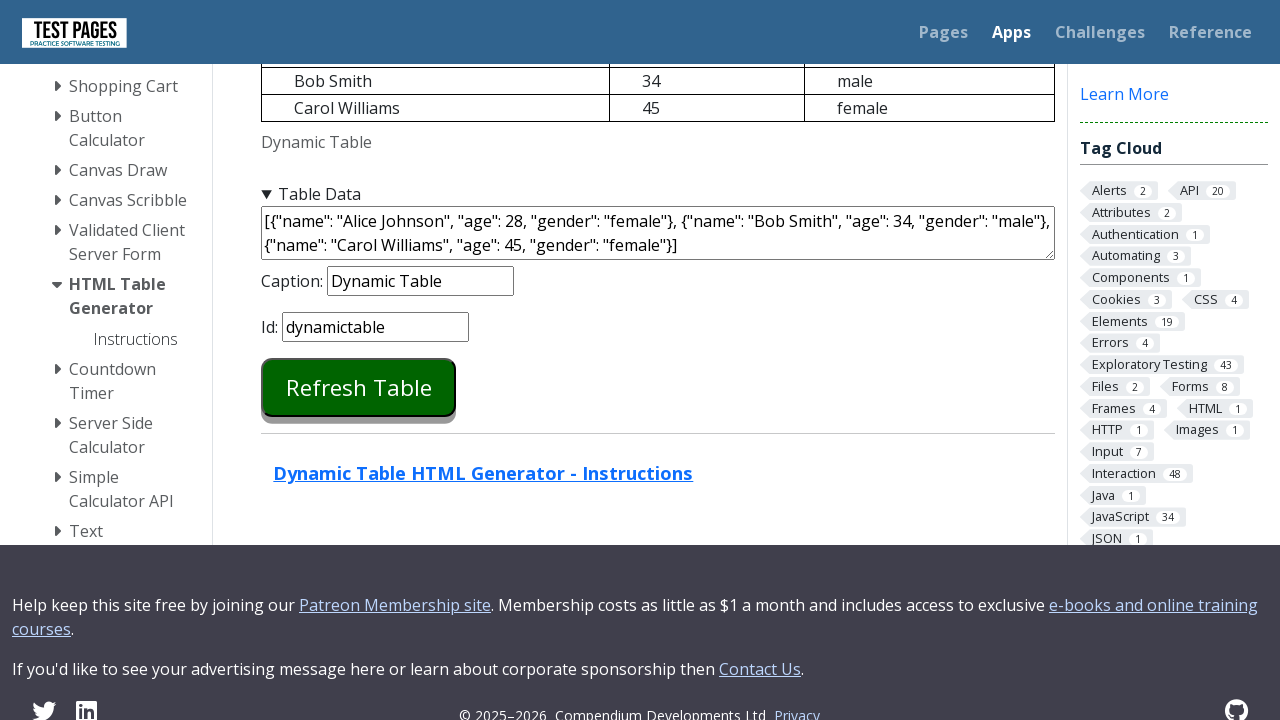